Tests Python.org search functionality by entering "pycon" in the search field and submitting the form, then verifying results are found.

Starting URL: http://www.python.org

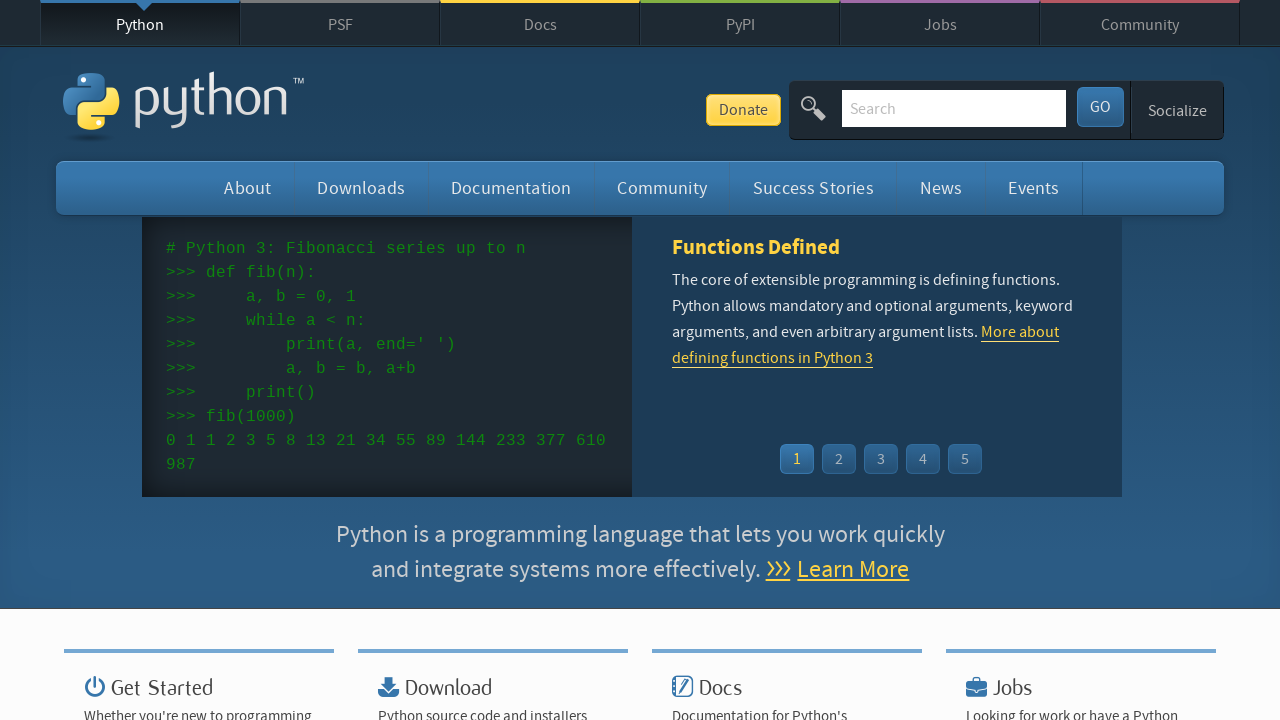

Filled search field with 'pycon' on input[name='q']
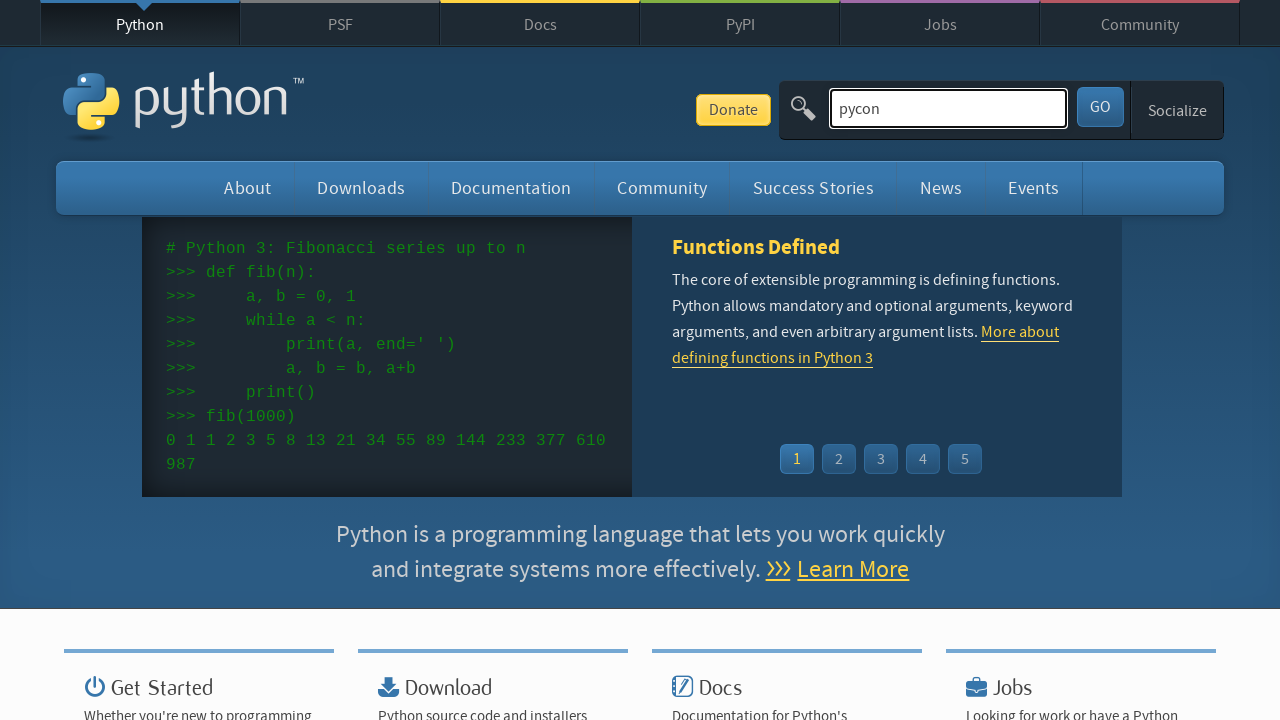

Pressed Enter to submit search form on input[name='q']
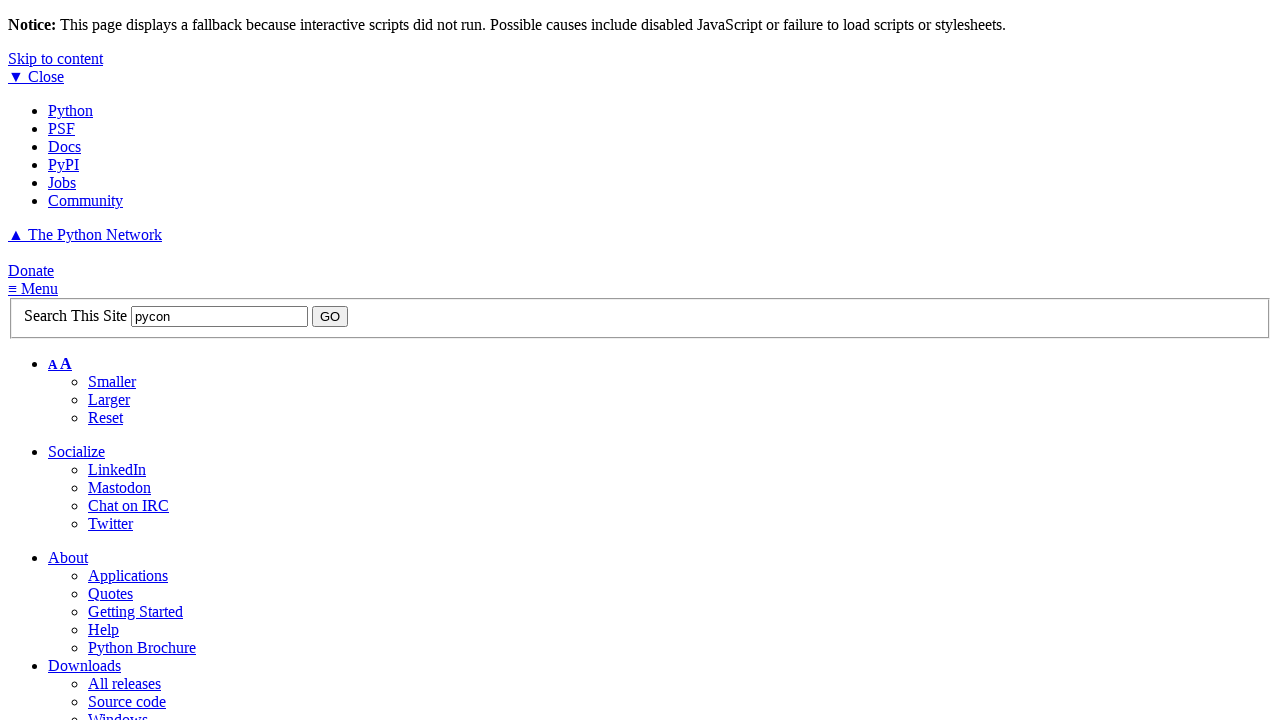

Search results page loaded
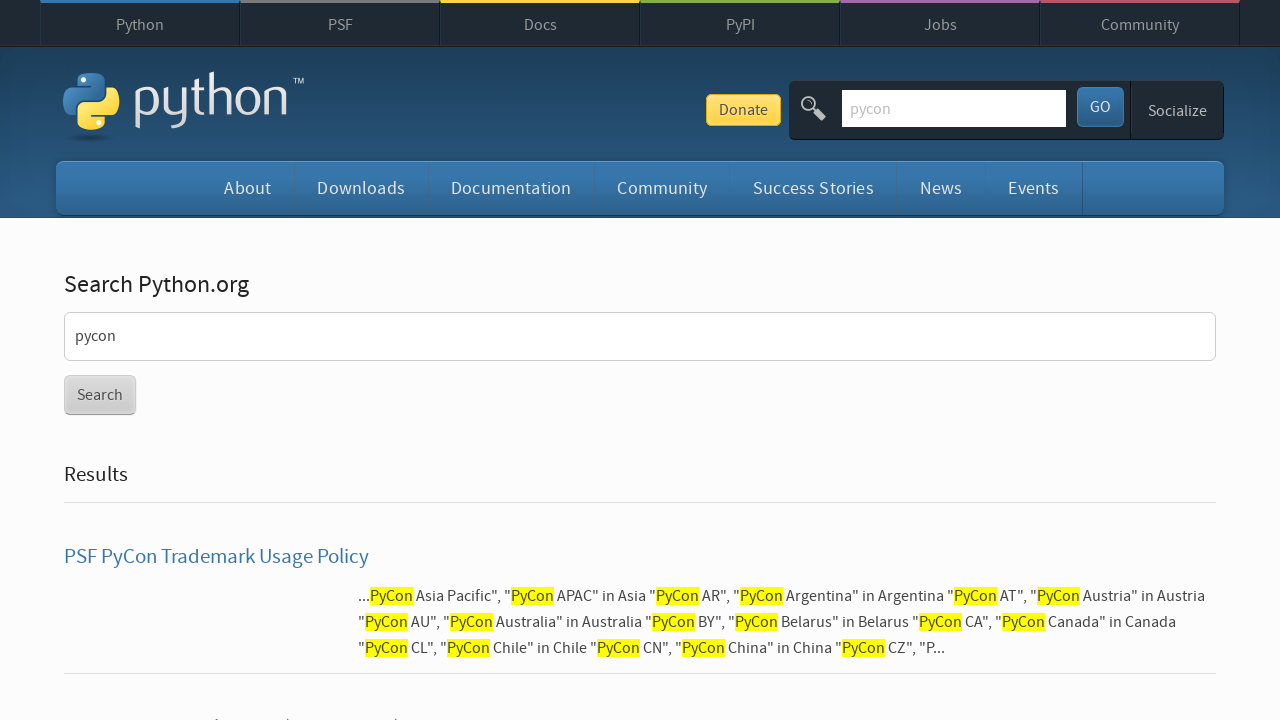

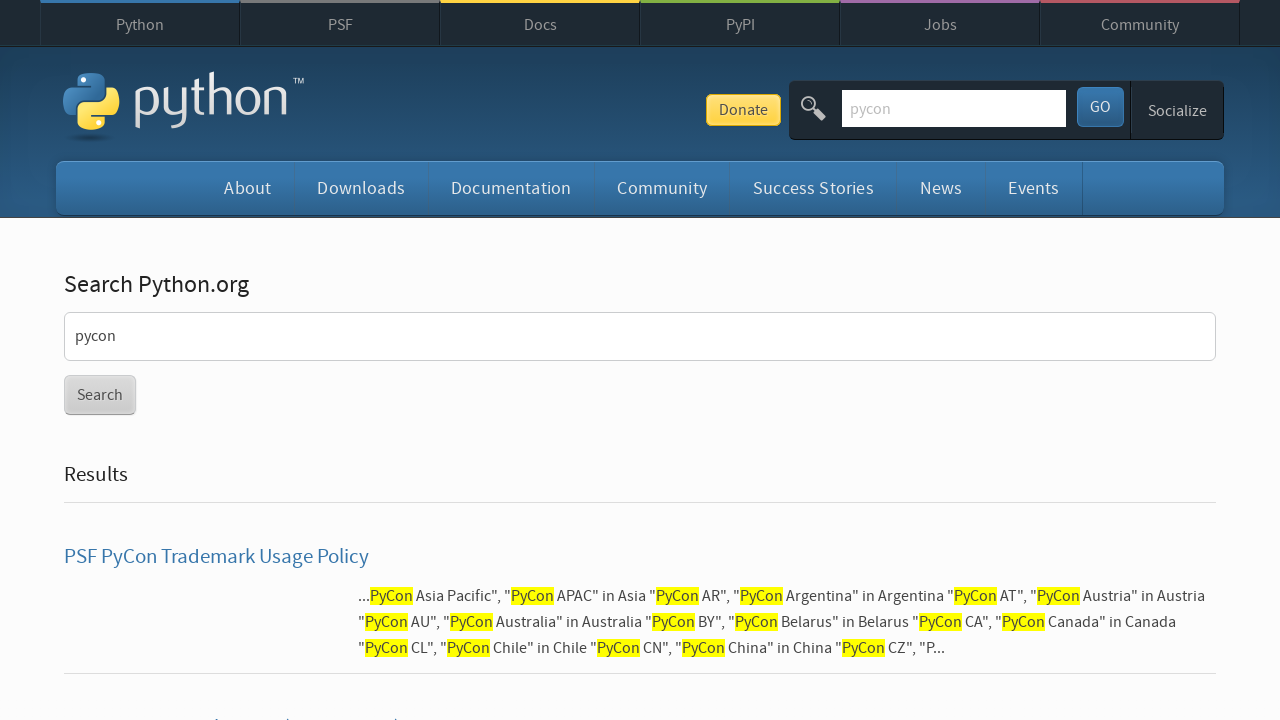